Simple navigation test that loads the Auxilium Elit website homepage

Starting URL: https://auxiliumelit.com/

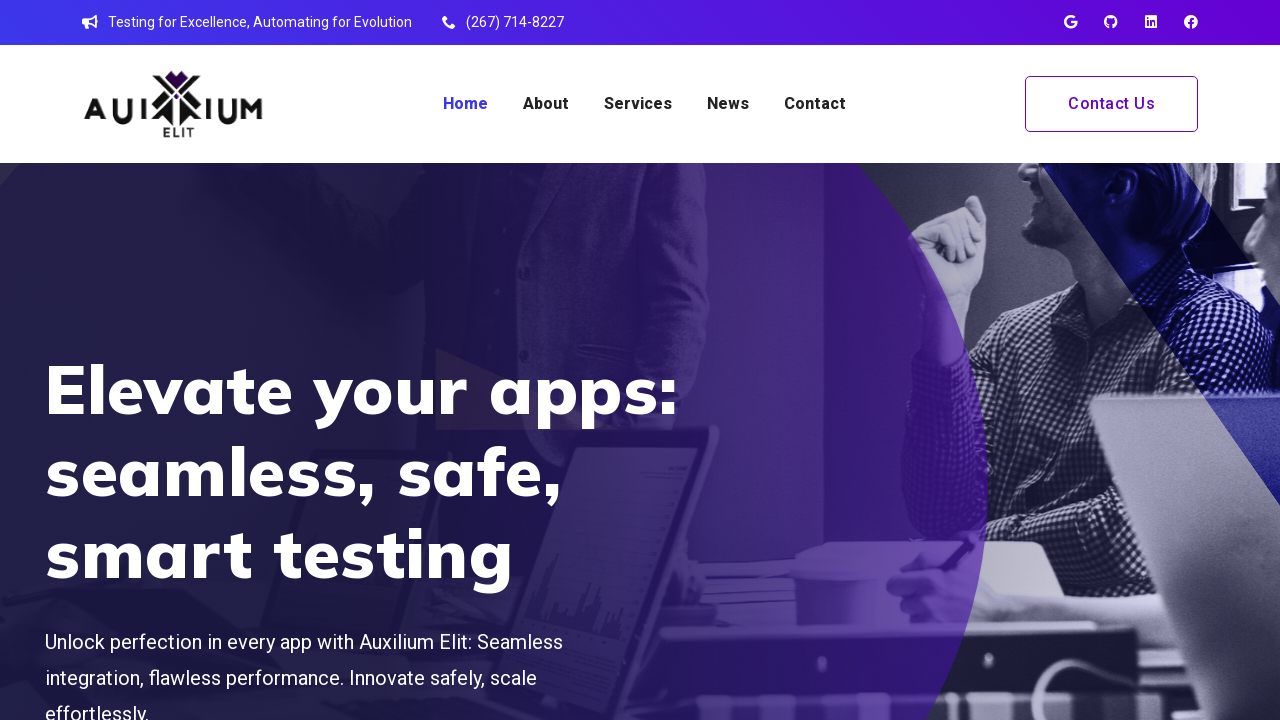

Waited for Auxilium Elit website homepage to load completely (networkidle state reached)
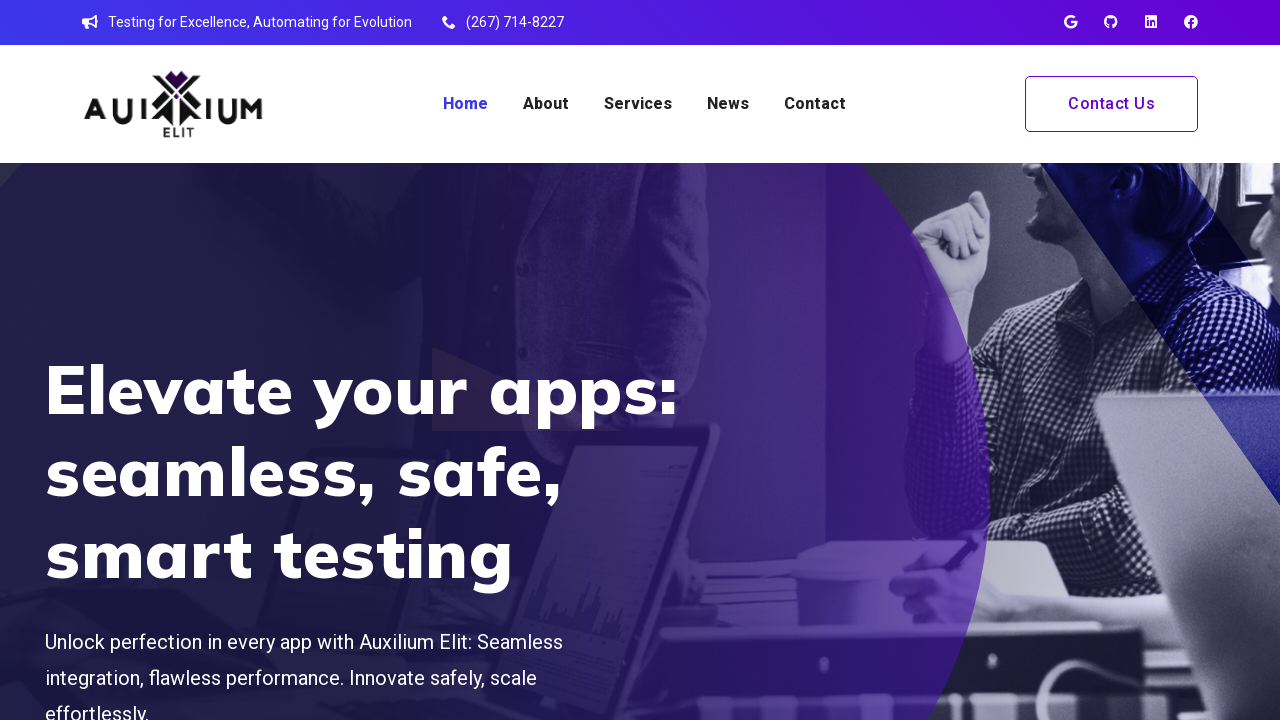

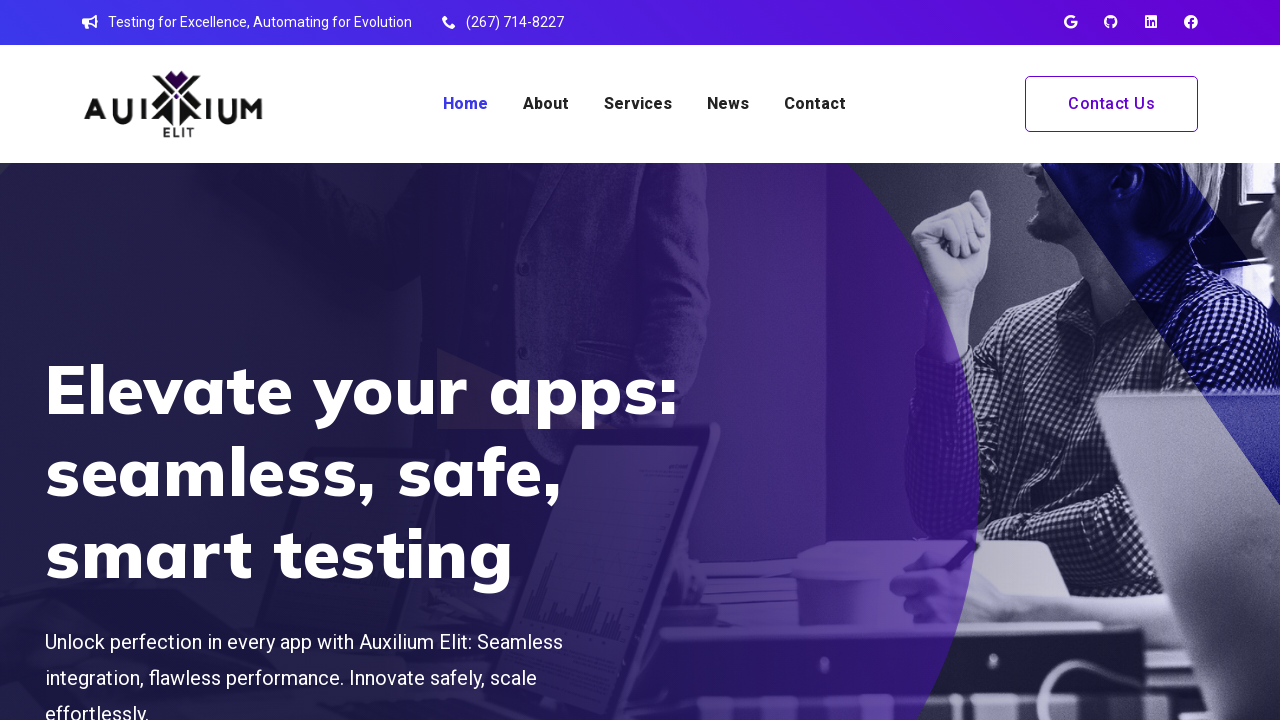